Navigates to Office Depot website and verifies that the homepage title matches the expected title

Starting URL: https://officedepot.com

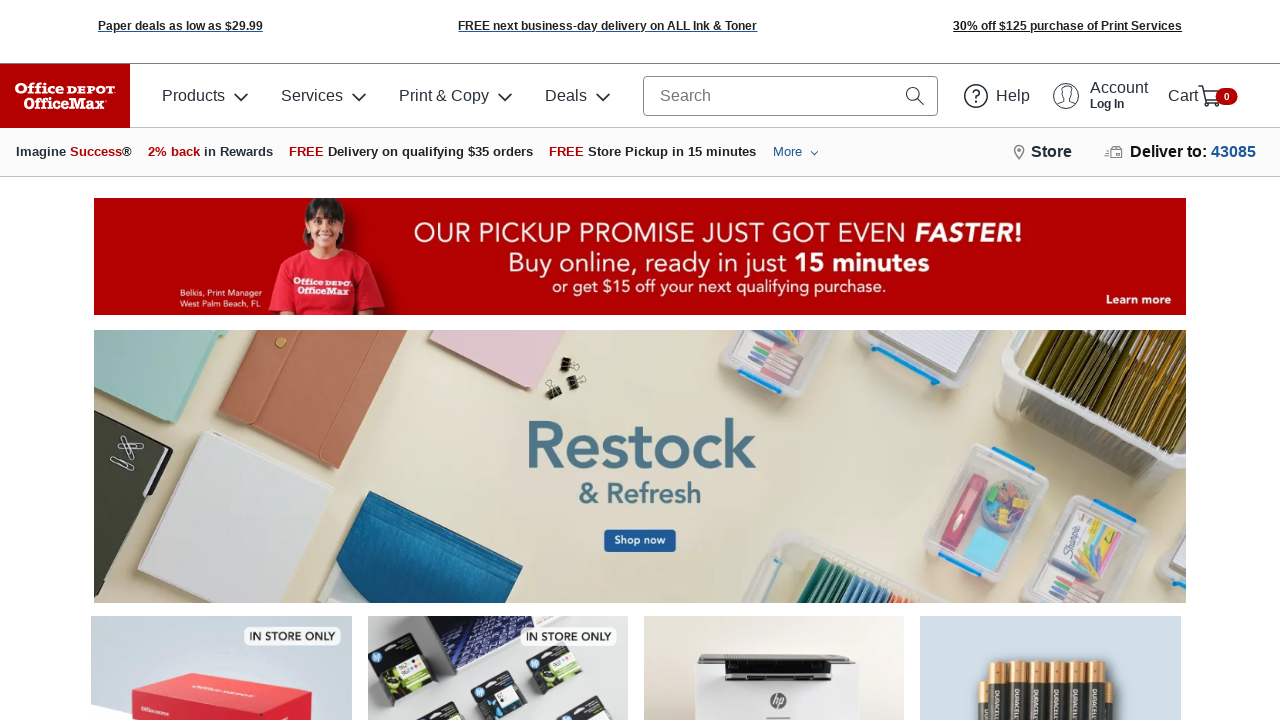

Navigated to Office Depot website
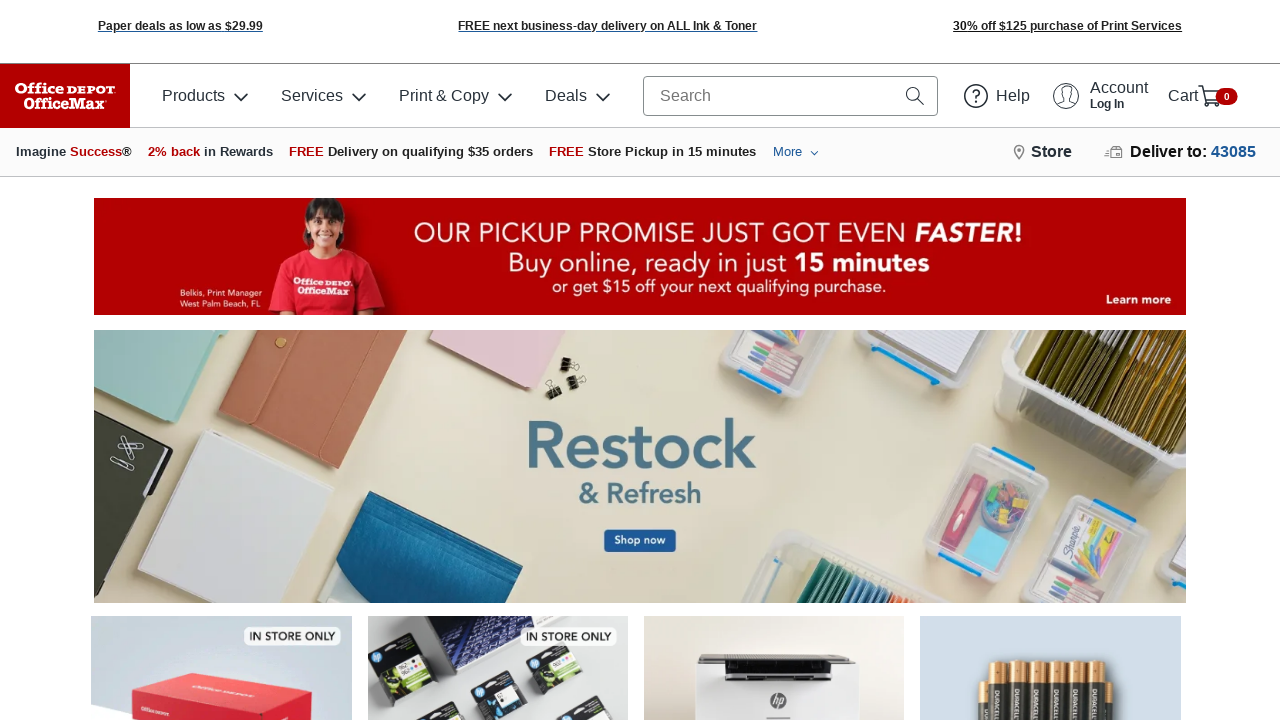

Retrieved homepage title
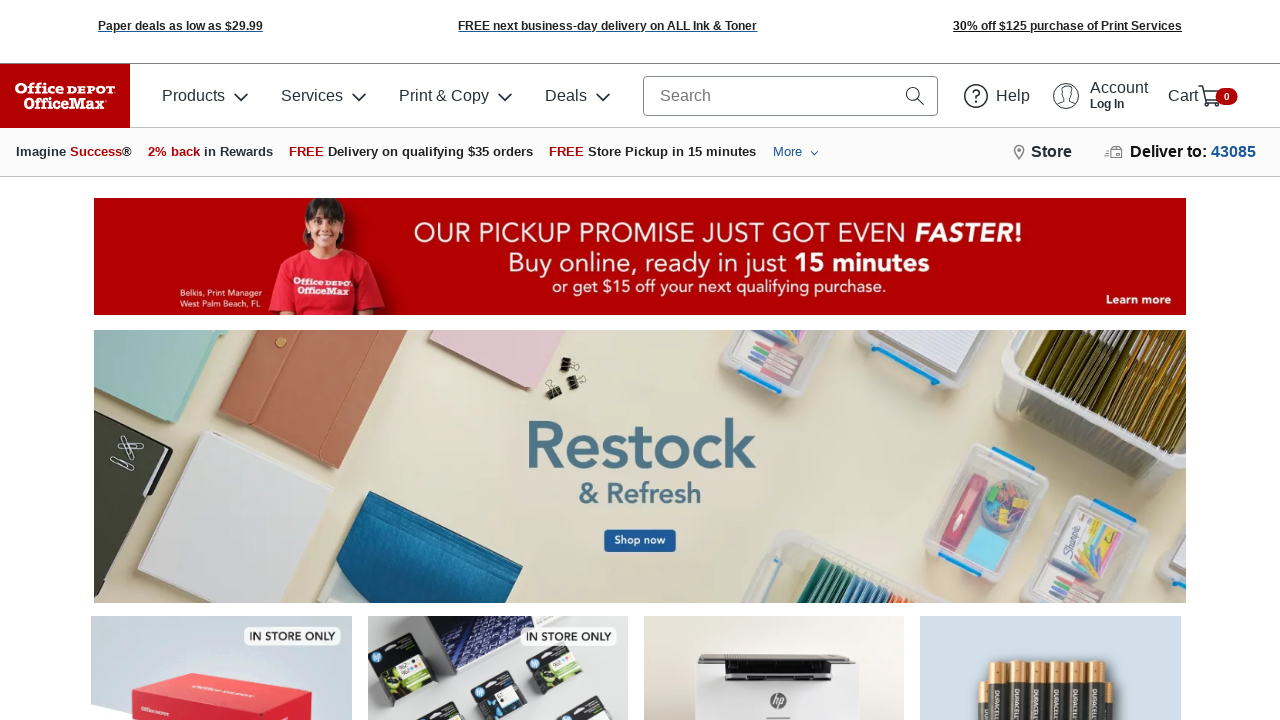

Verified homepage title matches expected value
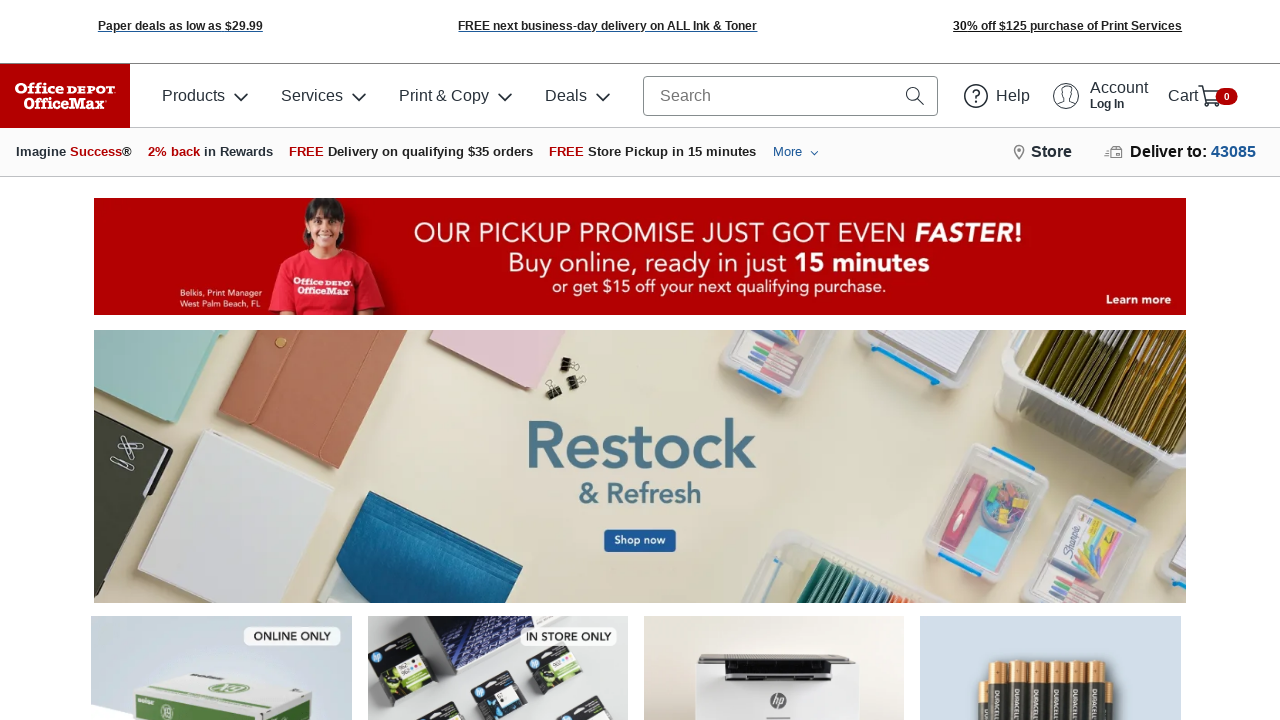

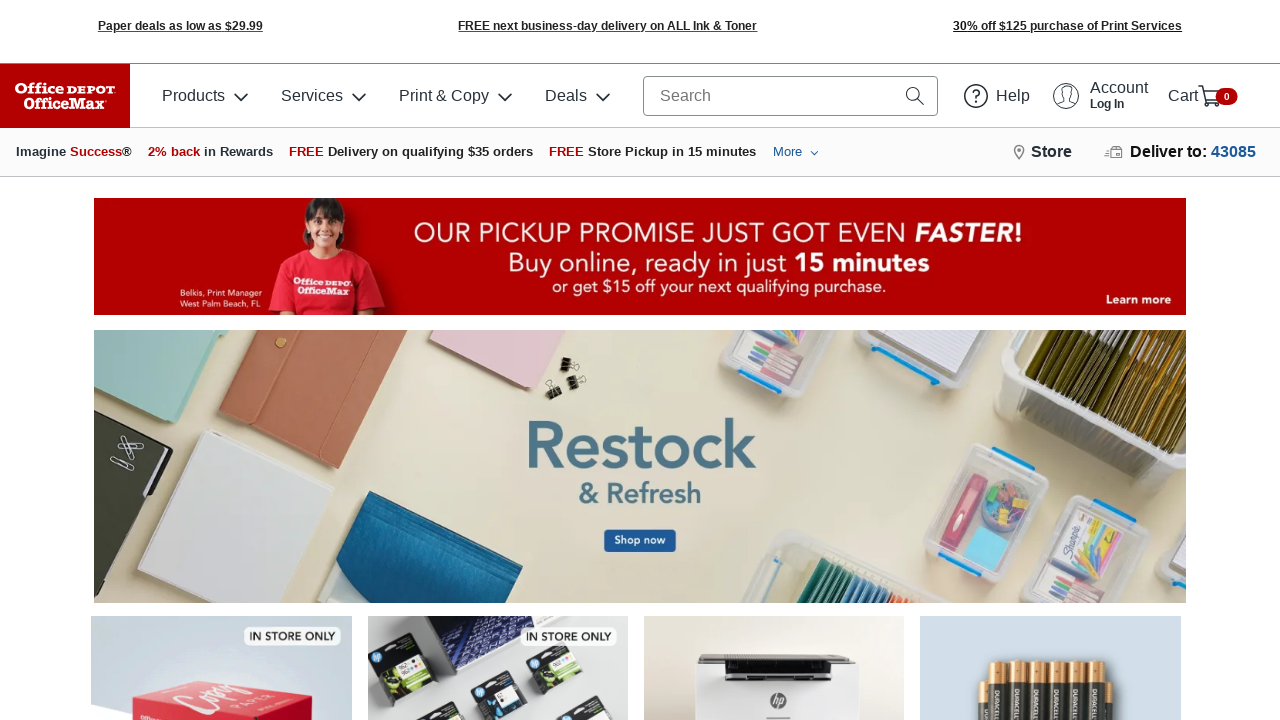